Tests navigation to A/B Testing page and retrieves inner text from a paragraph element on the page

Starting URL: https://practice.cydeo.com/

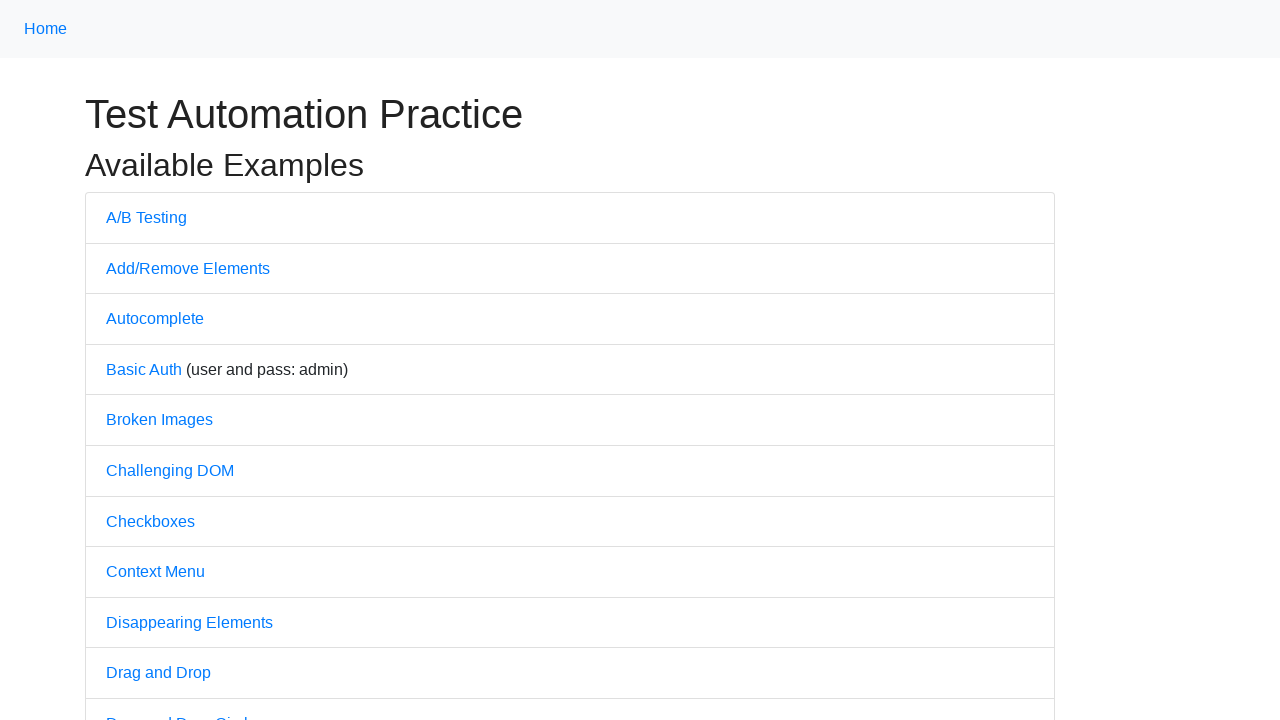

Clicked on A/B Testing link at (146, 217) on text='A/B Testing'
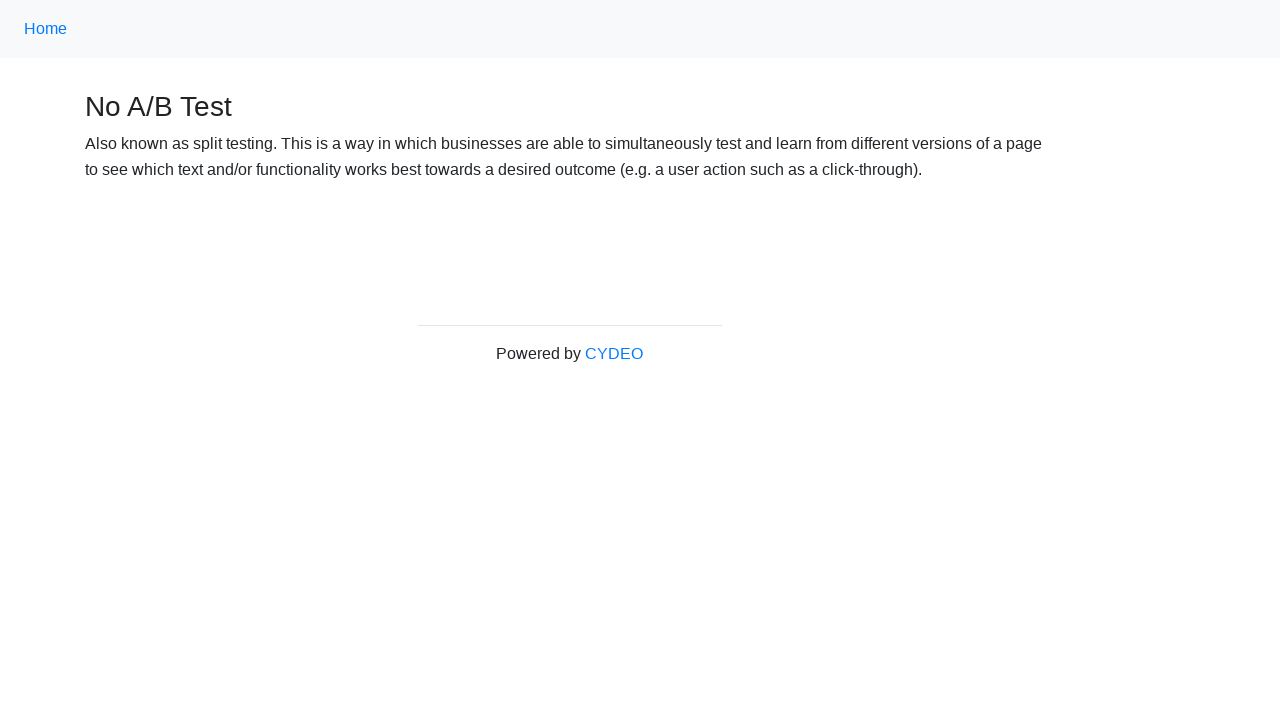

A/B Testing page loaded and paragraph element is visible
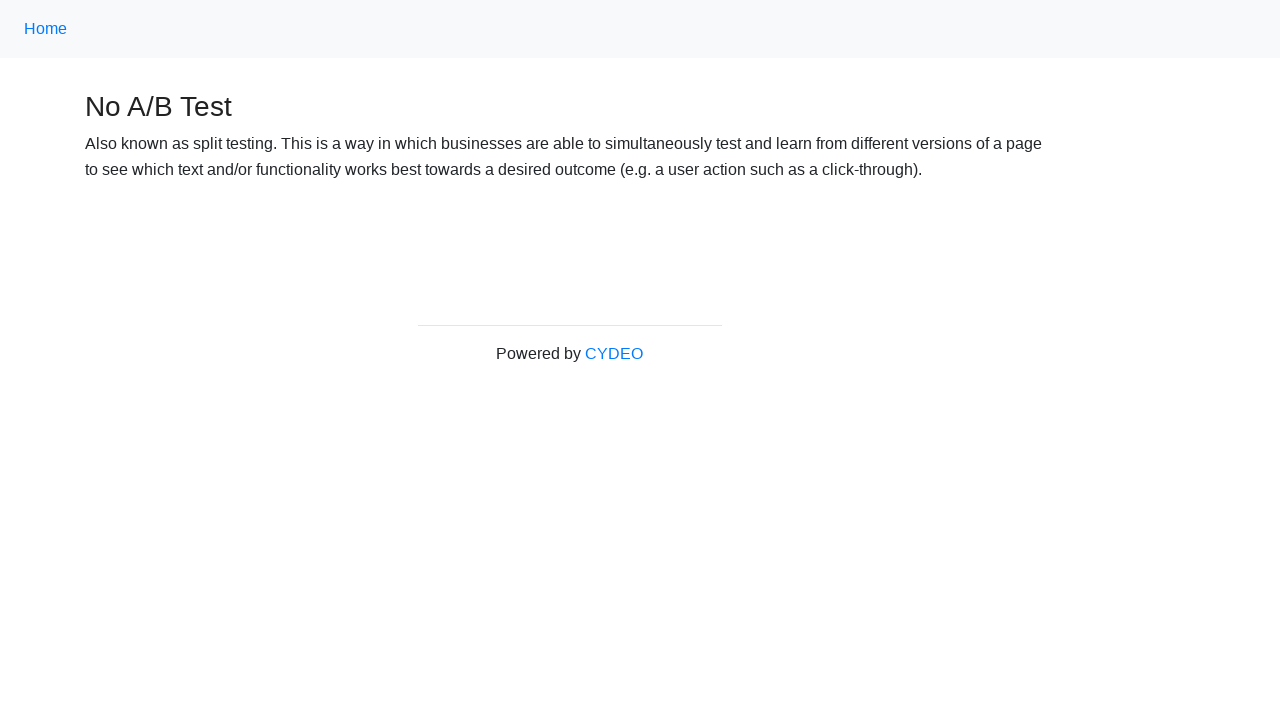

Located paragraph element containing 'Also known as split testing'
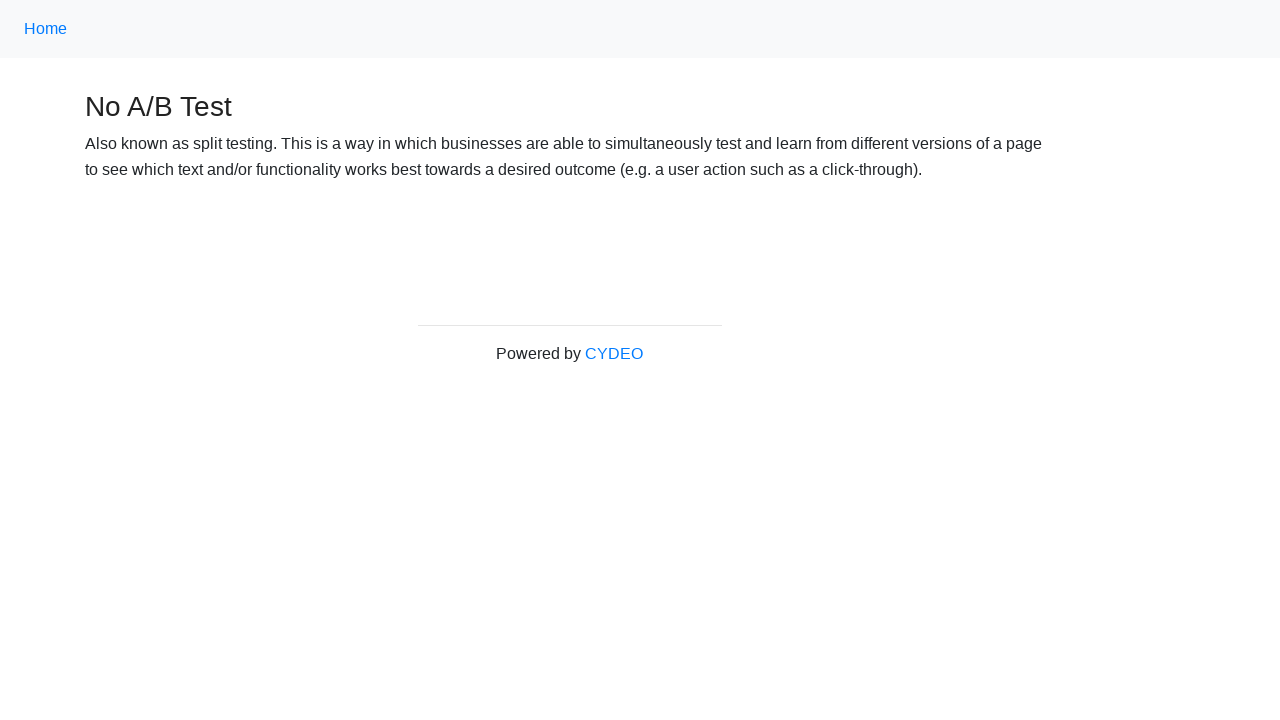

Retrieved inner text from paragraph: Also known as split testing. This is a way in which businesses are able to simultaneously test and learn from different versions of a page to see which text and/or functionality works best towards a desired outcome (e.g. a user action such as a click-through).
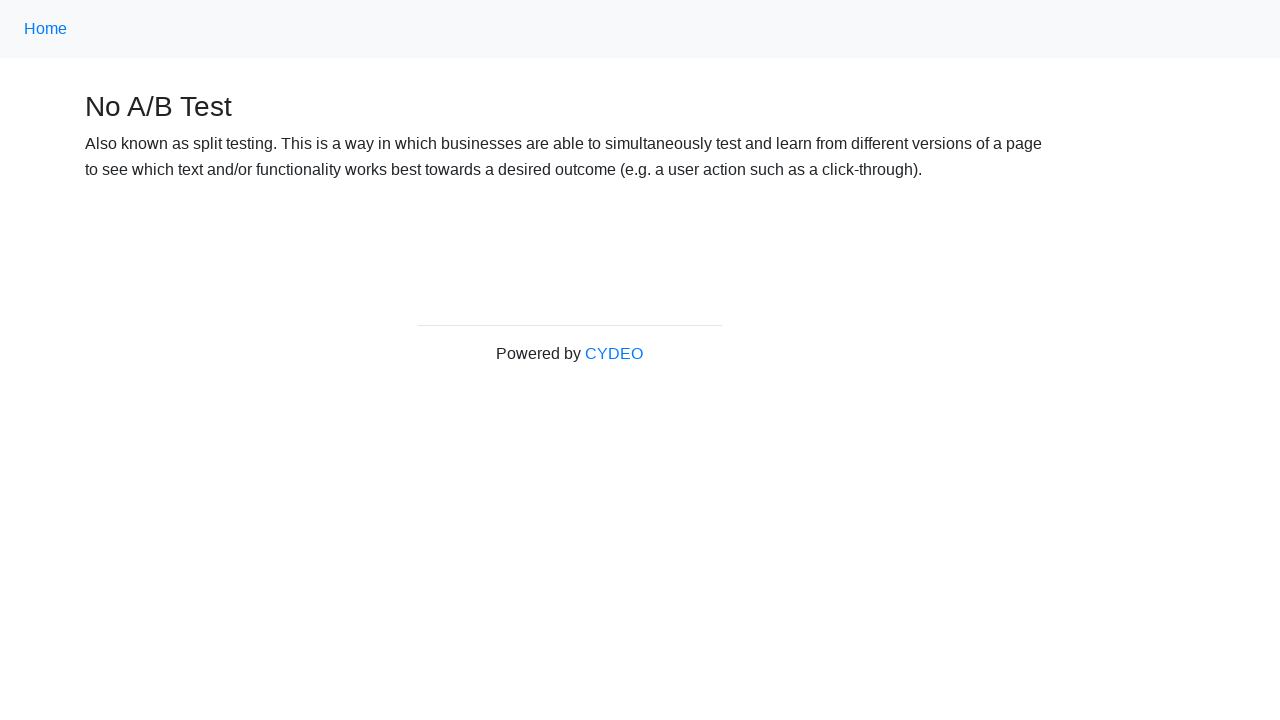

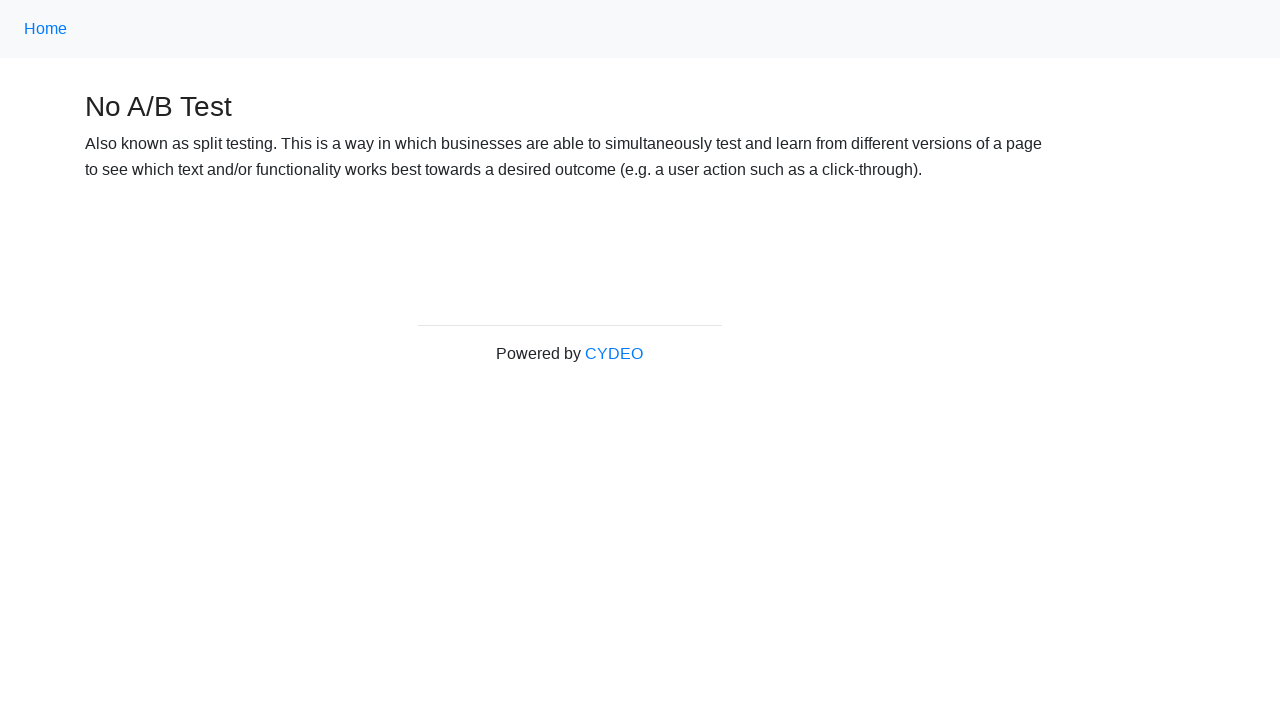